Tests the increment button functionality on a green grocery shopping site by clicking the increment button for Cucumber product 4 times to increase quantity

Starting URL: https://rahulshettyacademy.com/seleniumPractise/#/

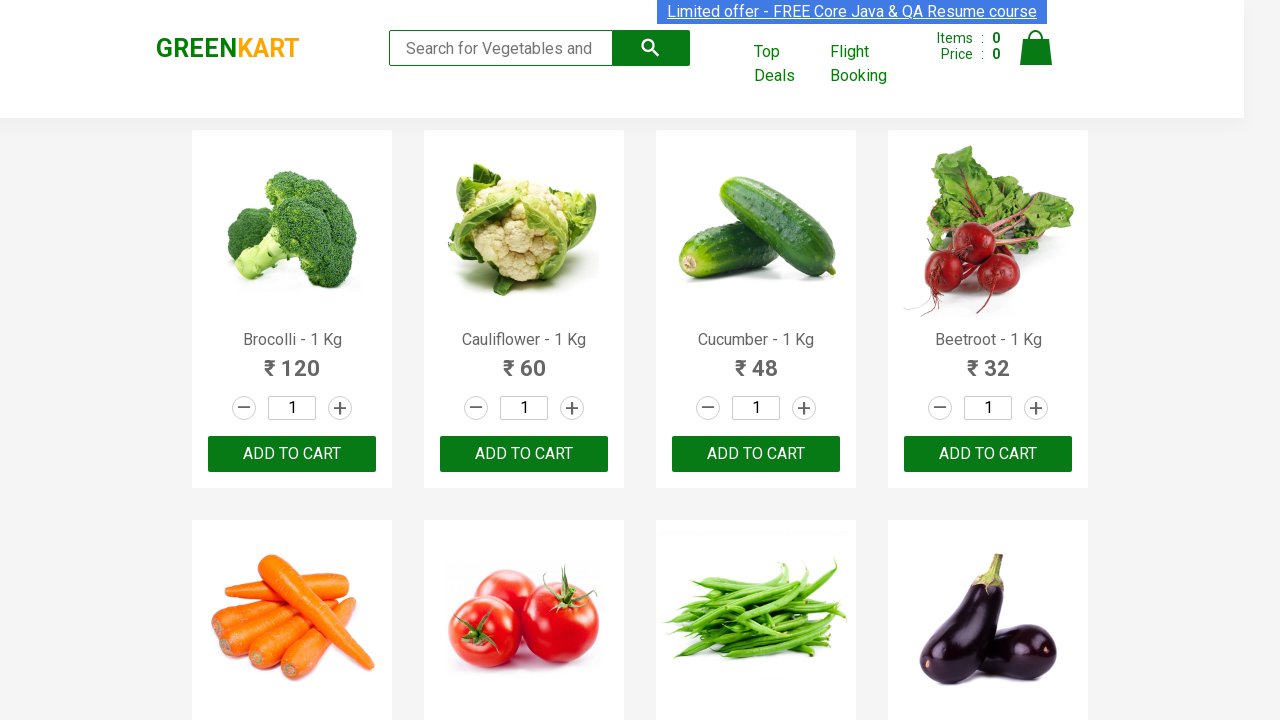

Clicked increment button for Cucumber product (click 1 of 4) at (804, 408) on //div[@class='product' and .//h4[text()='Cucumber - 1 Kg']]//a[@class='increment
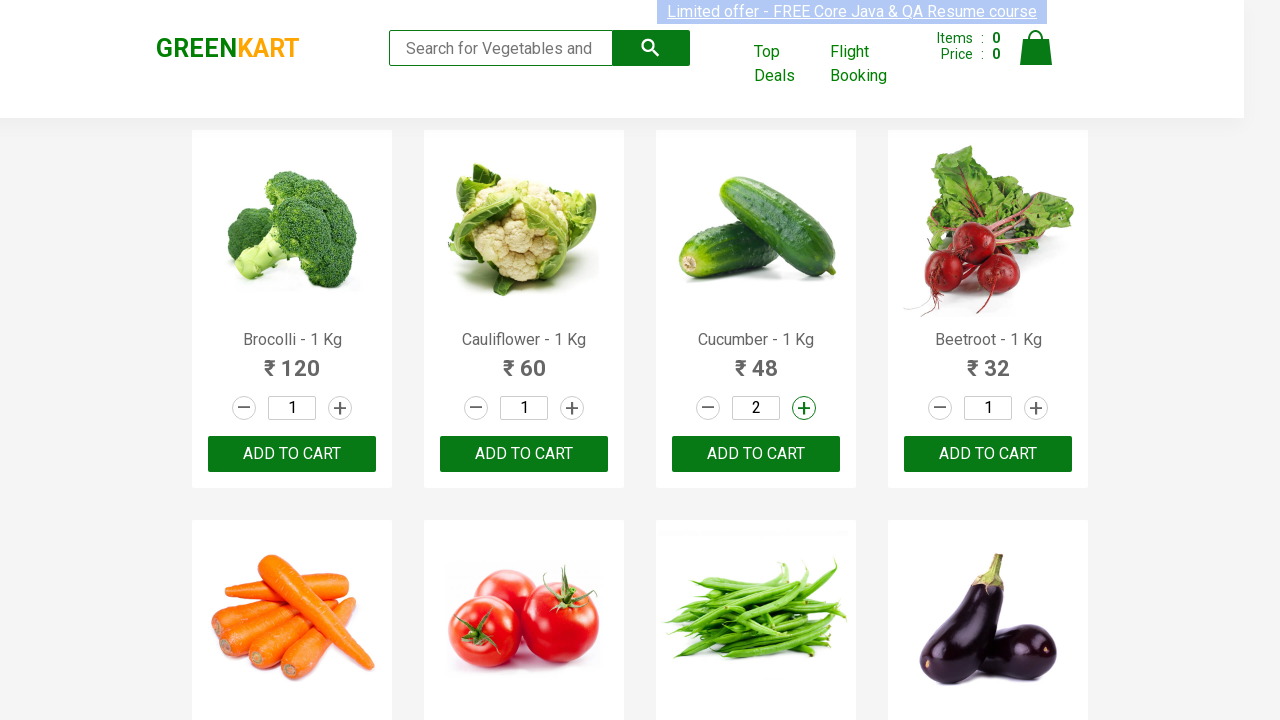

Waited 1 second after increment click 1
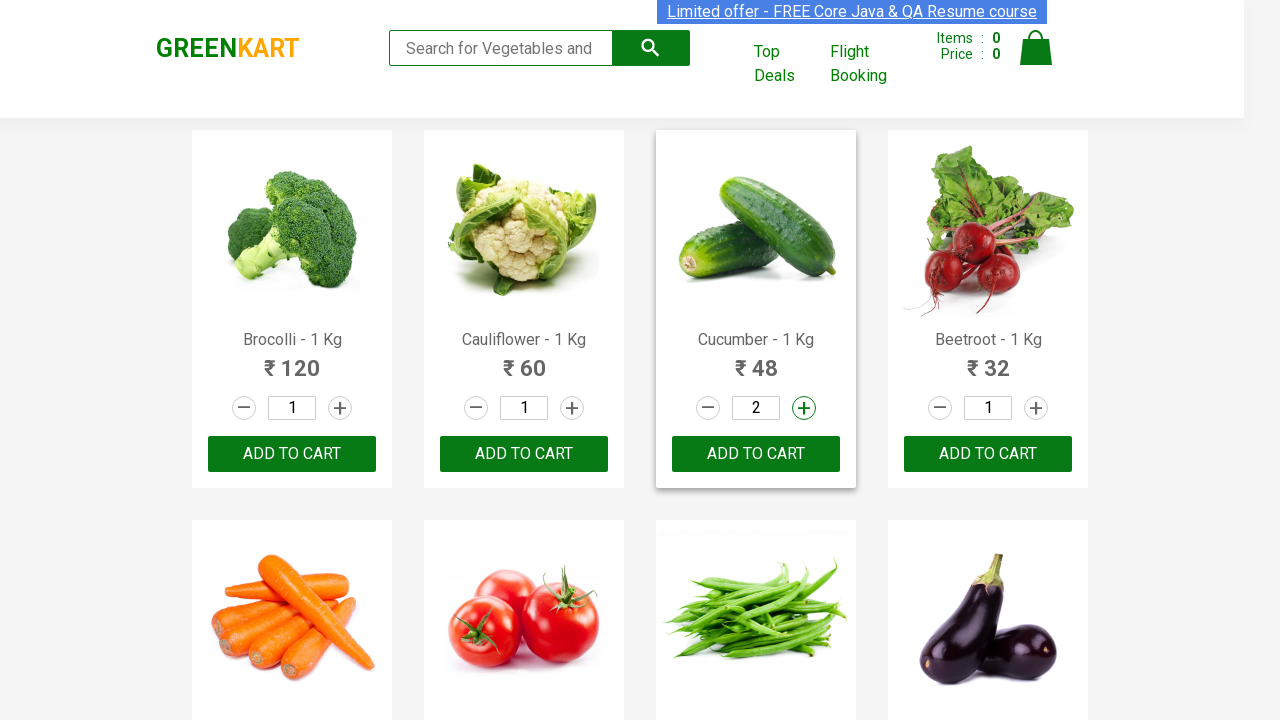

Clicked increment button for Cucumber product (click 2 of 4) at (804, 408) on //div[@class='product' and .//h4[text()='Cucumber - 1 Kg']]//a[@class='increment
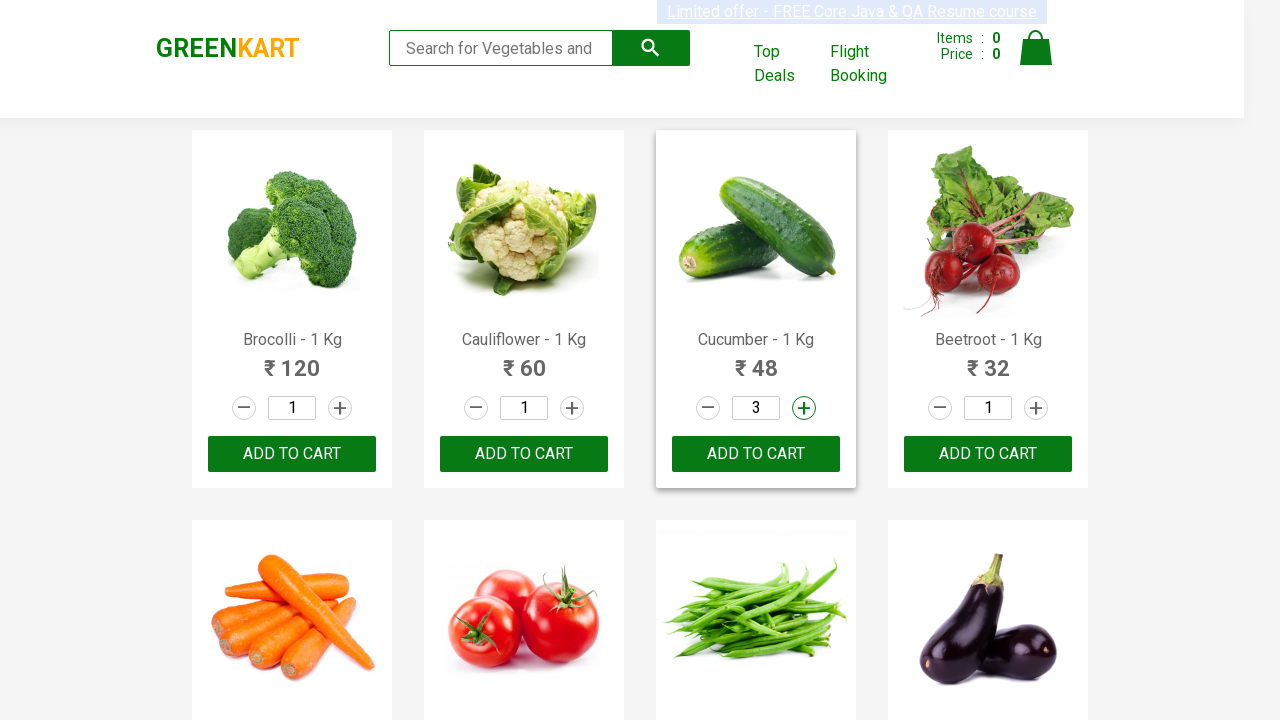

Waited 1 second after increment click 2
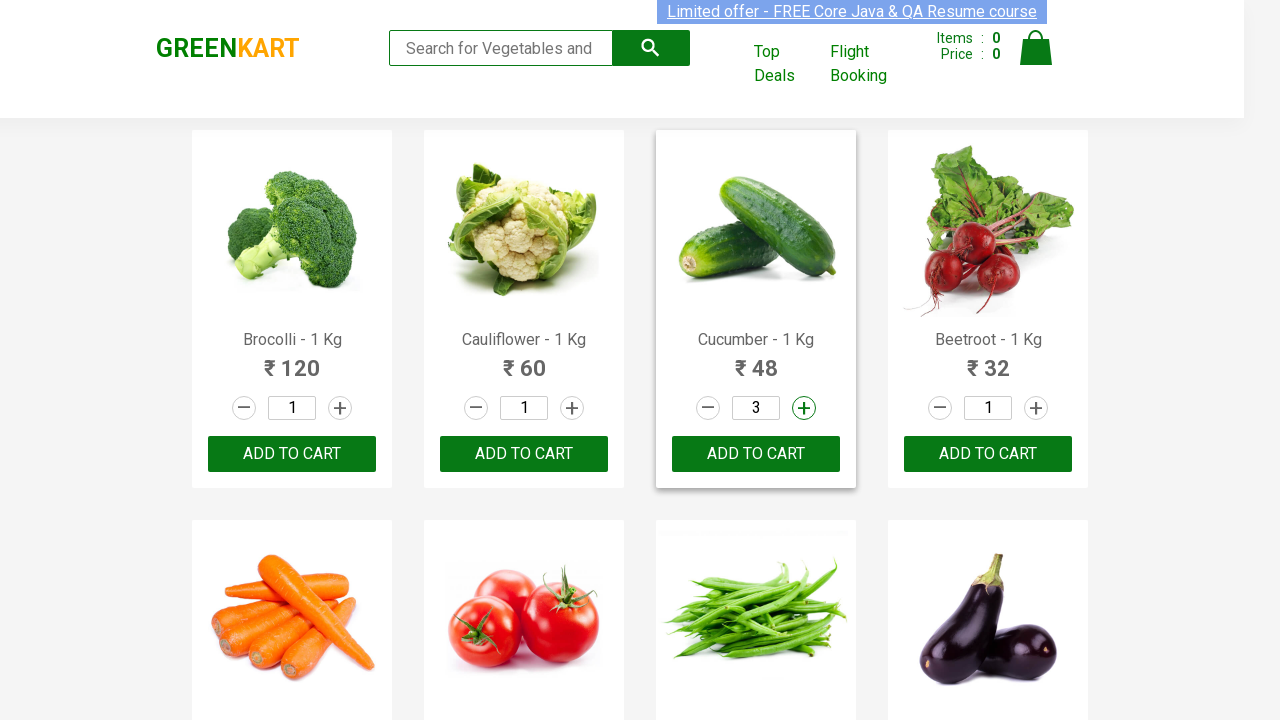

Clicked increment button for Cucumber product (click 3 of 4) at (804, 408) on //div[@class='product' and .//h4[text()='Cucumber - 1 Kg']]//a[@class='increment
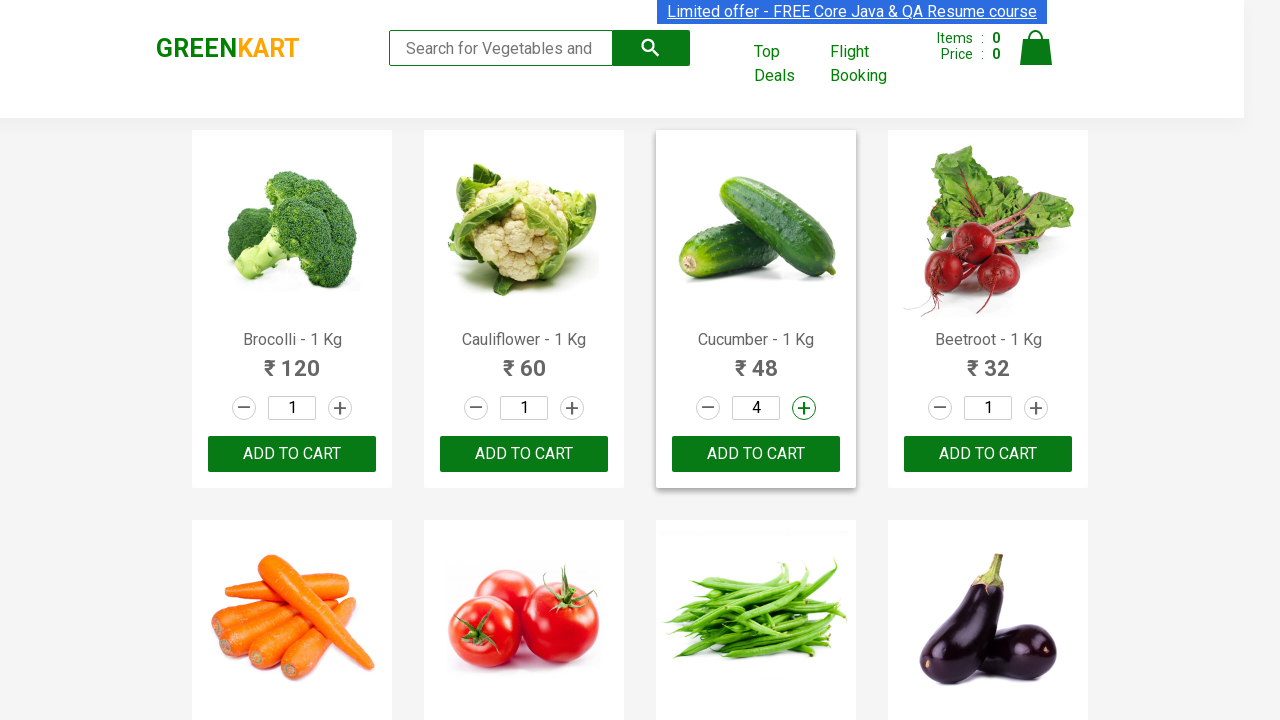

Waited 1 second after increment click 3
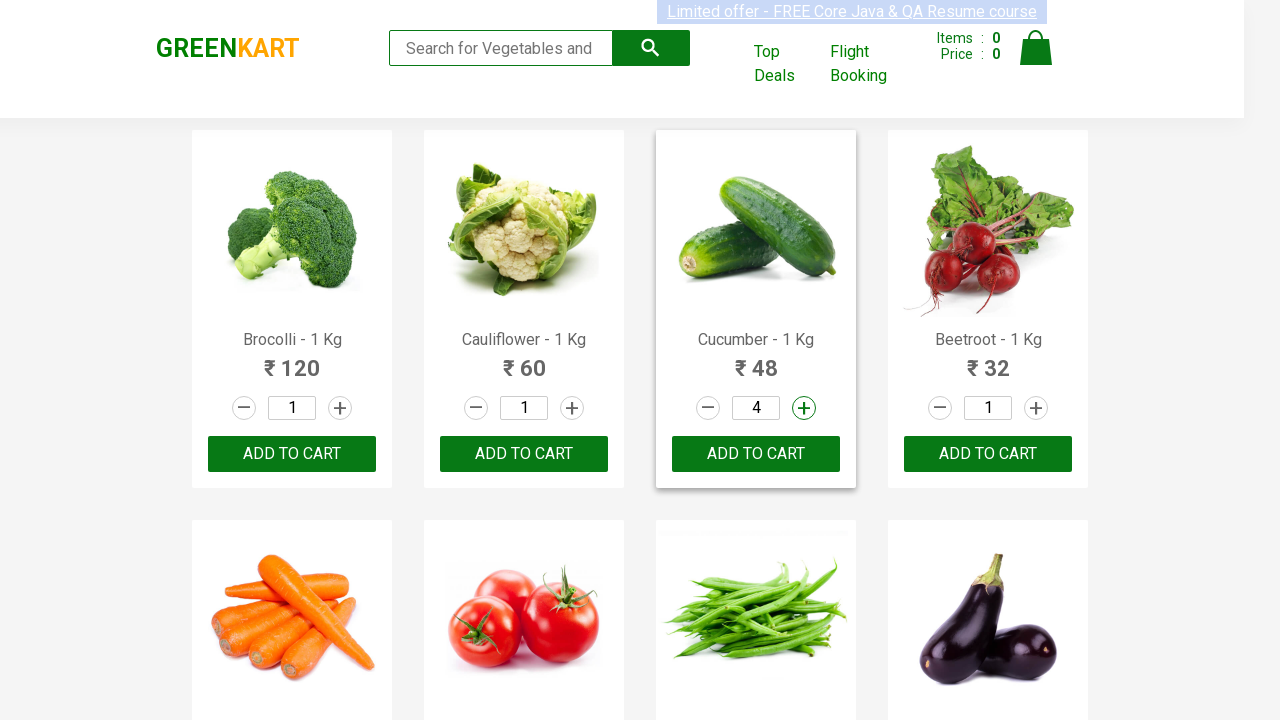

Clicked increment button for Cucumber product (click 4 of 4) at (804, 408) on //div[@class='product' and .//h4[text()='Cucumber - 1 Kg']]//a[@class='increment
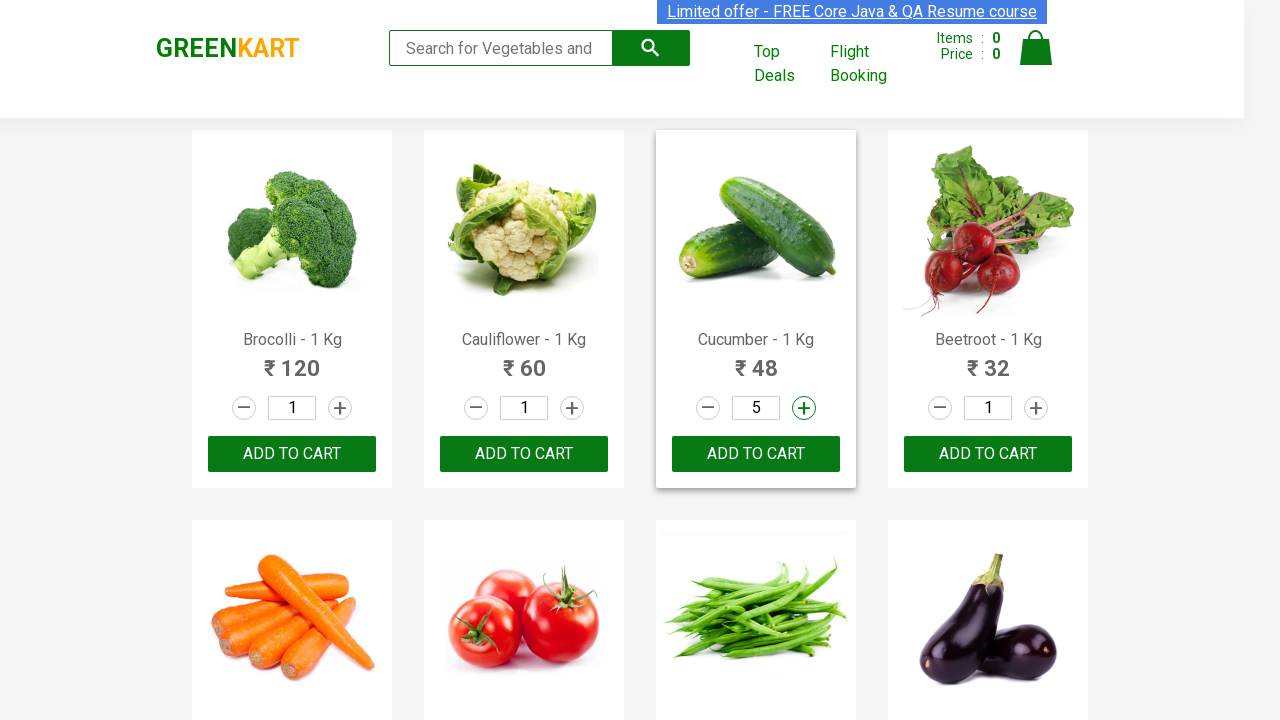

Waited 1 second after increment click 4
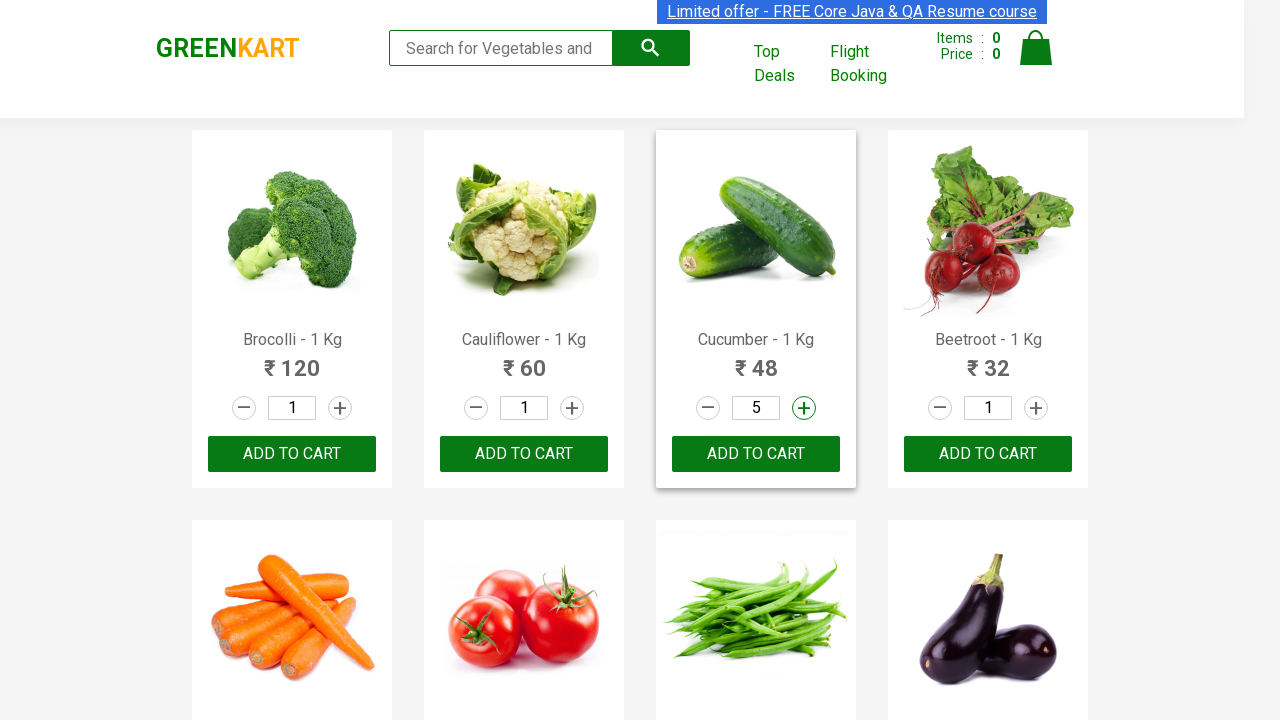

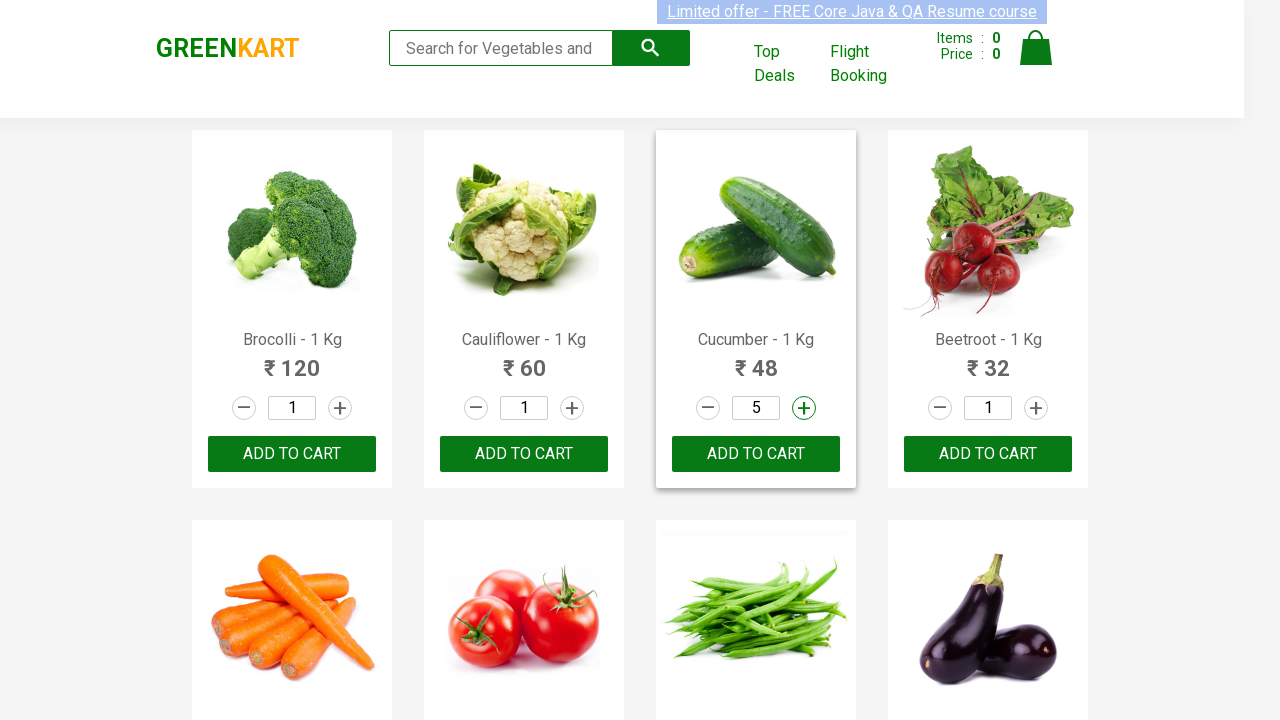